Tests JavaScript alert prompt functionality by navigating to the JavaScript alerts page, clicking the JS Prompt button, entering text into the prompt, and accepting it. Then navigates to the drag and drop page and performs a drag and drop operation.

Starting URL: http://the-internet.herokuapp.com

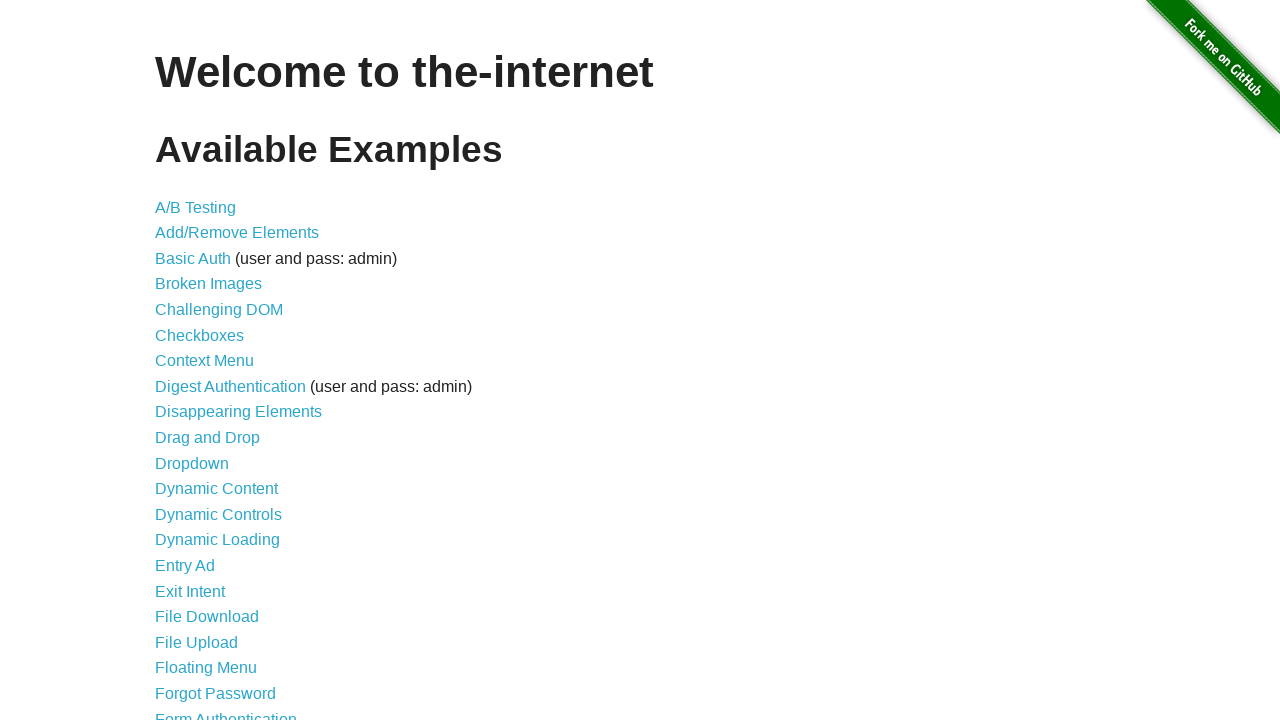

Clicked on JavaScript Alerts link at (214, 361) on xpath=//*[@id='content']/ul/li[29]/a
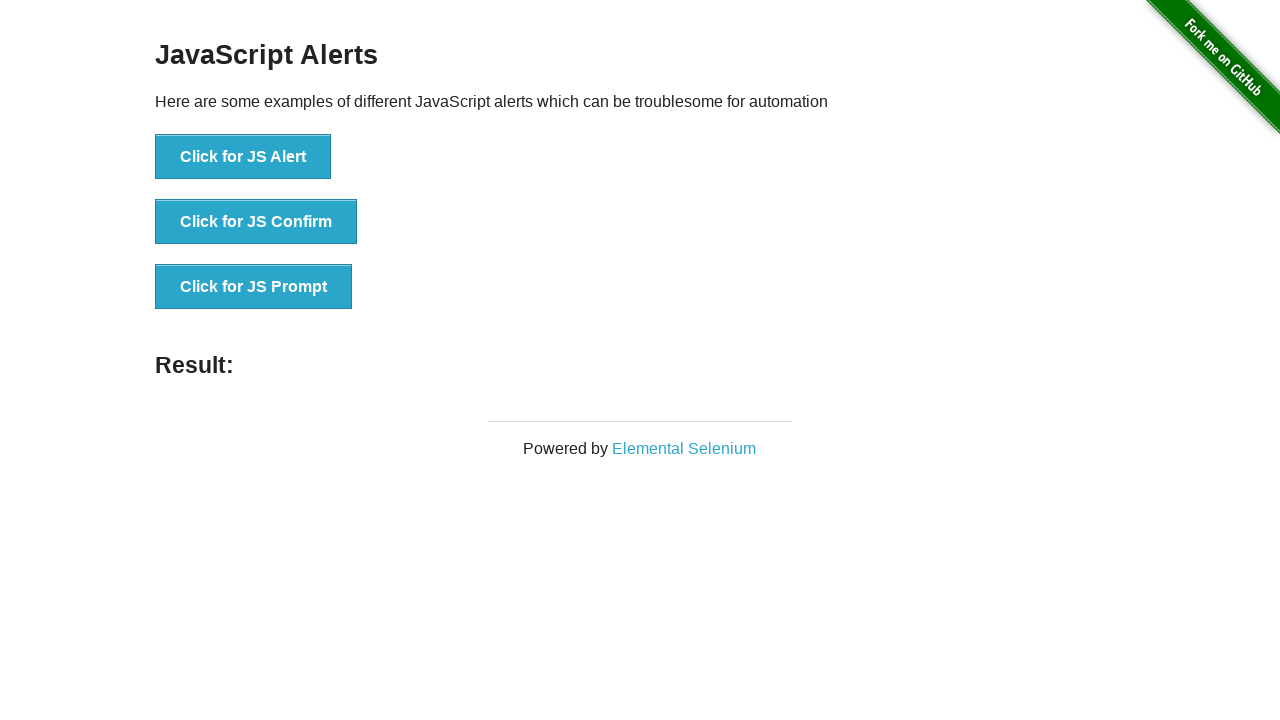

Clicked on the JS Prompt button at (254, 287) on xpath=//*[@id='content']/div/ul/li[3]/button
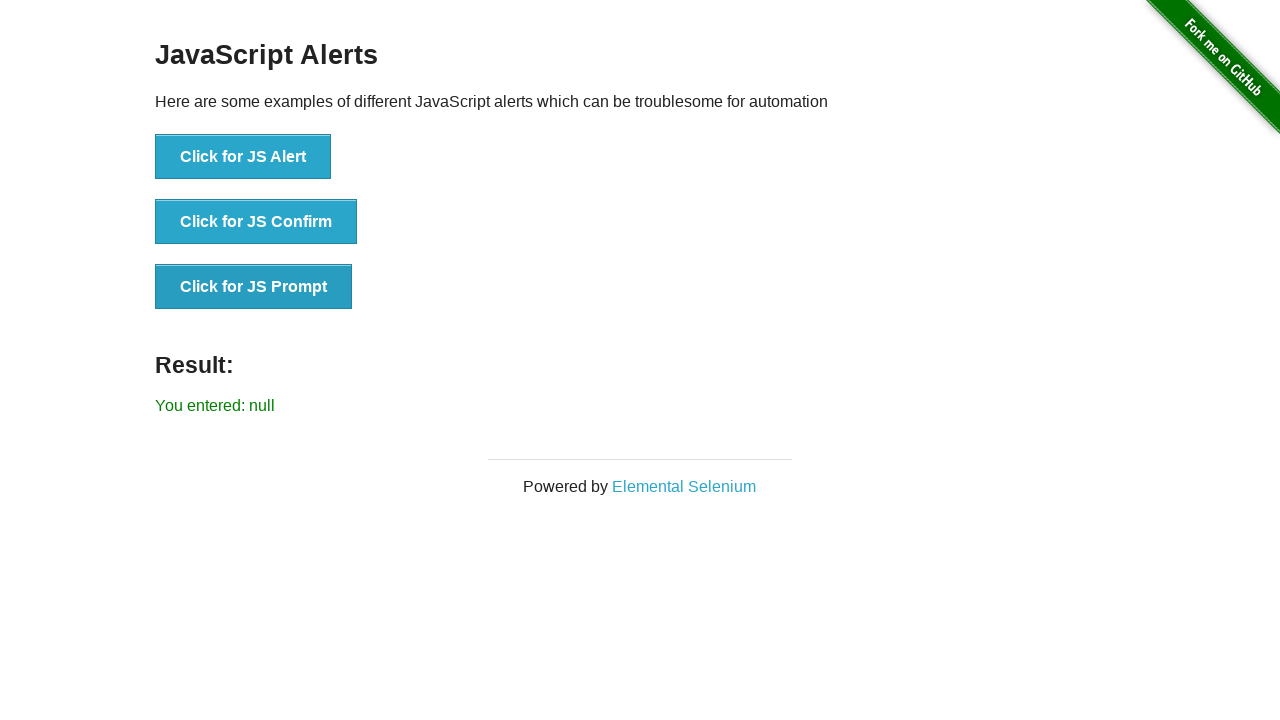

Set up dialog handler to accept prompt with text 'Text'
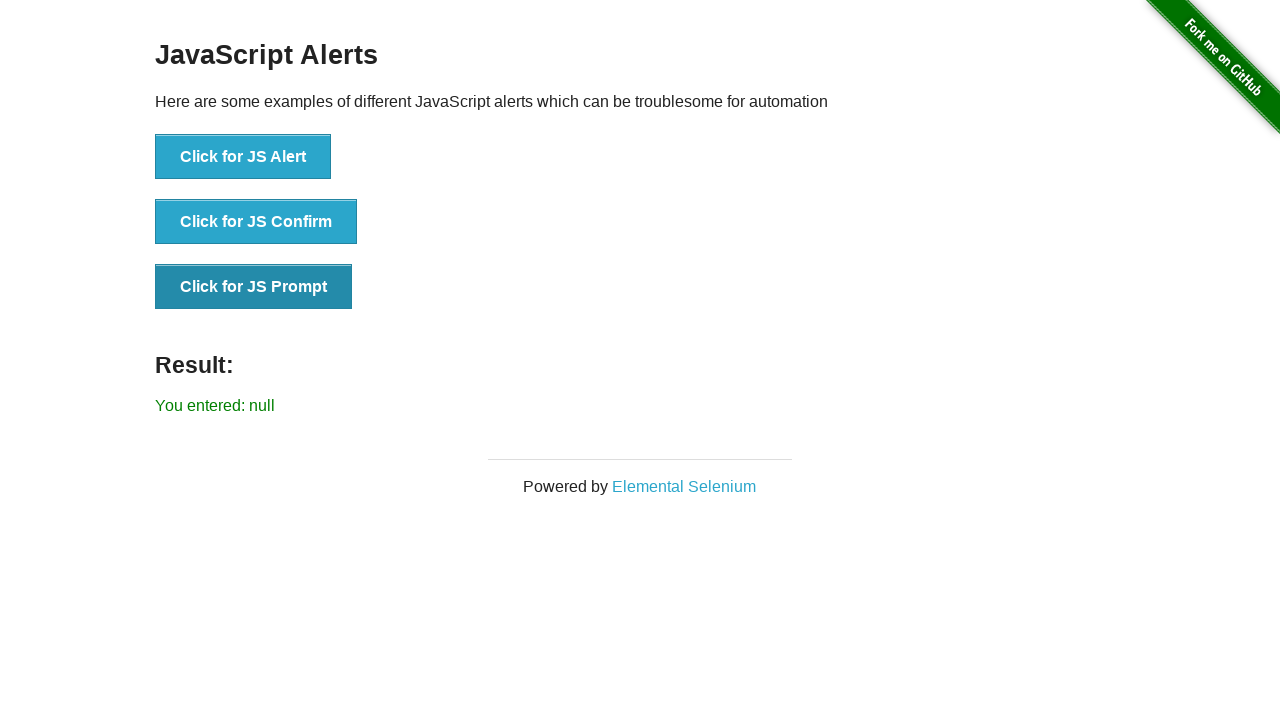

Result text appeared after accepting prompt
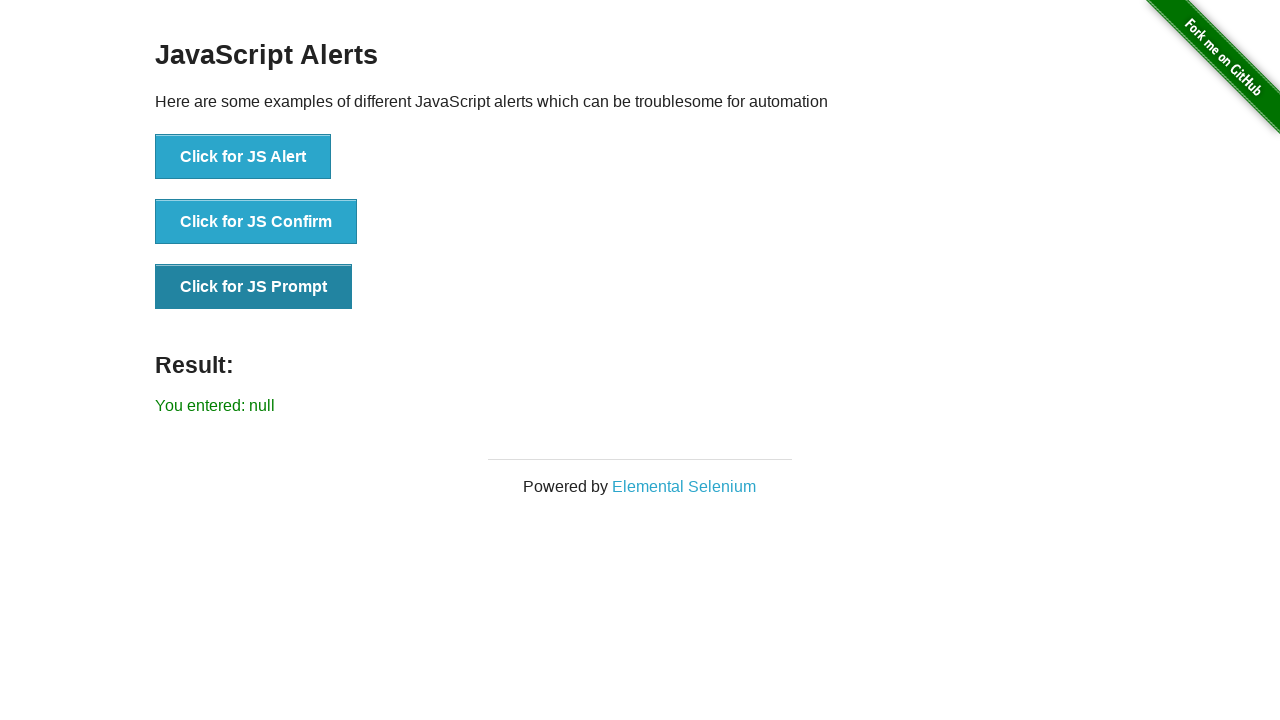

Retrieved result text content
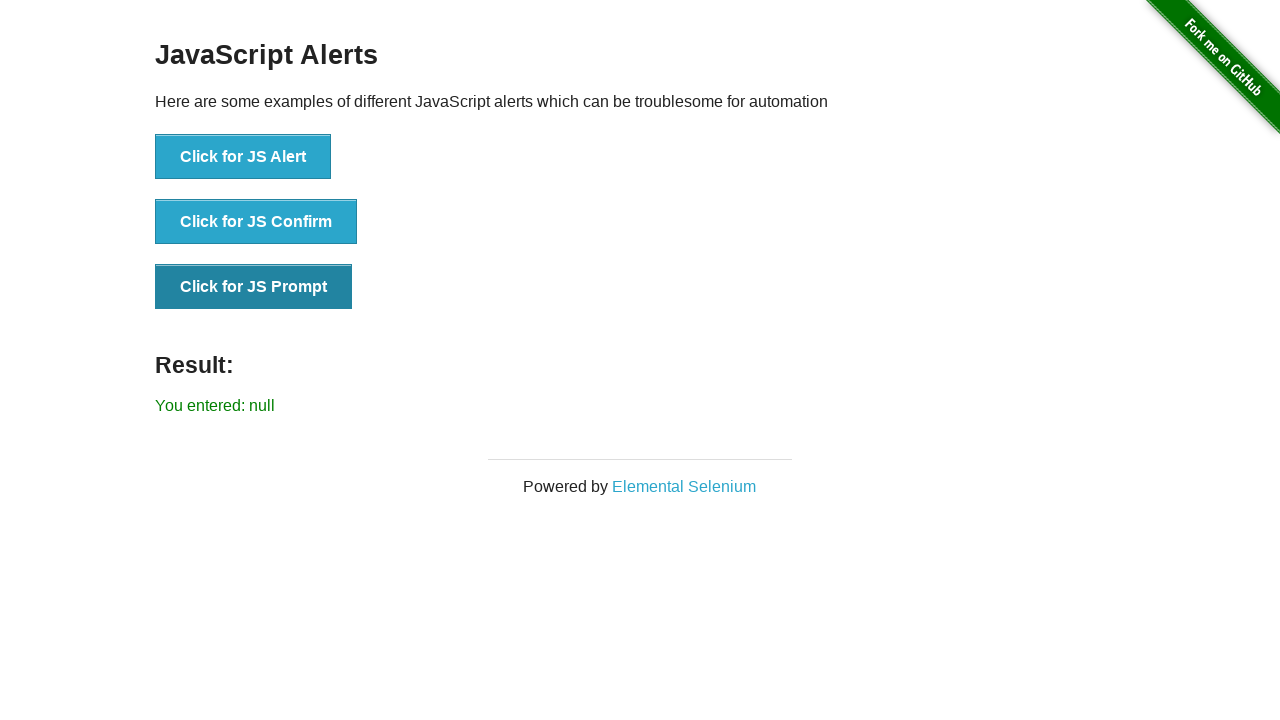

Navigated to drag and drop page
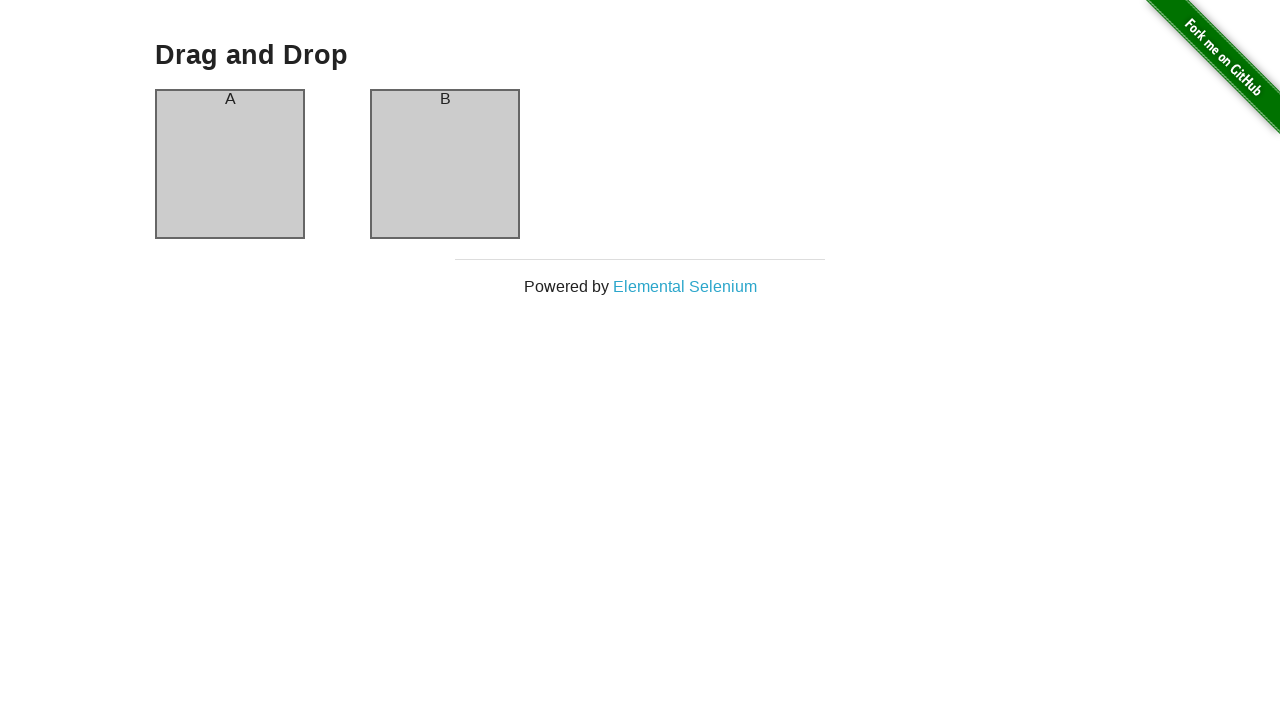

Dragged column A to column B at (445, 164)
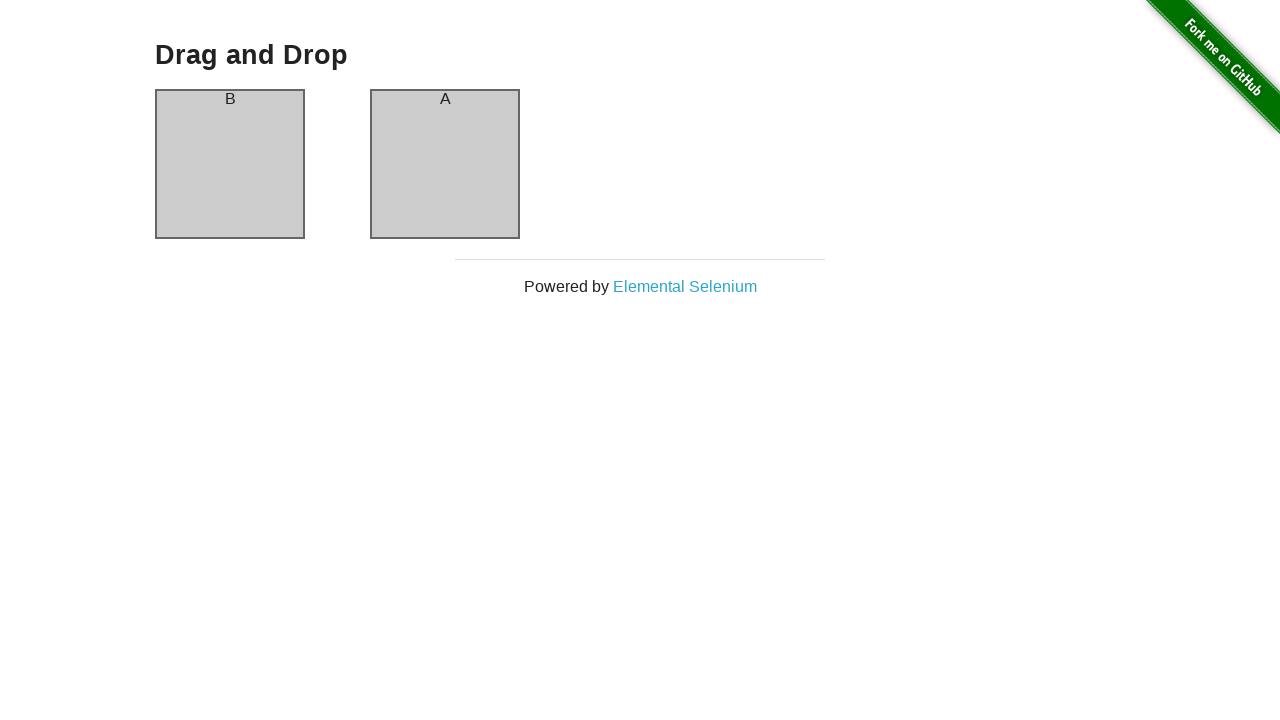

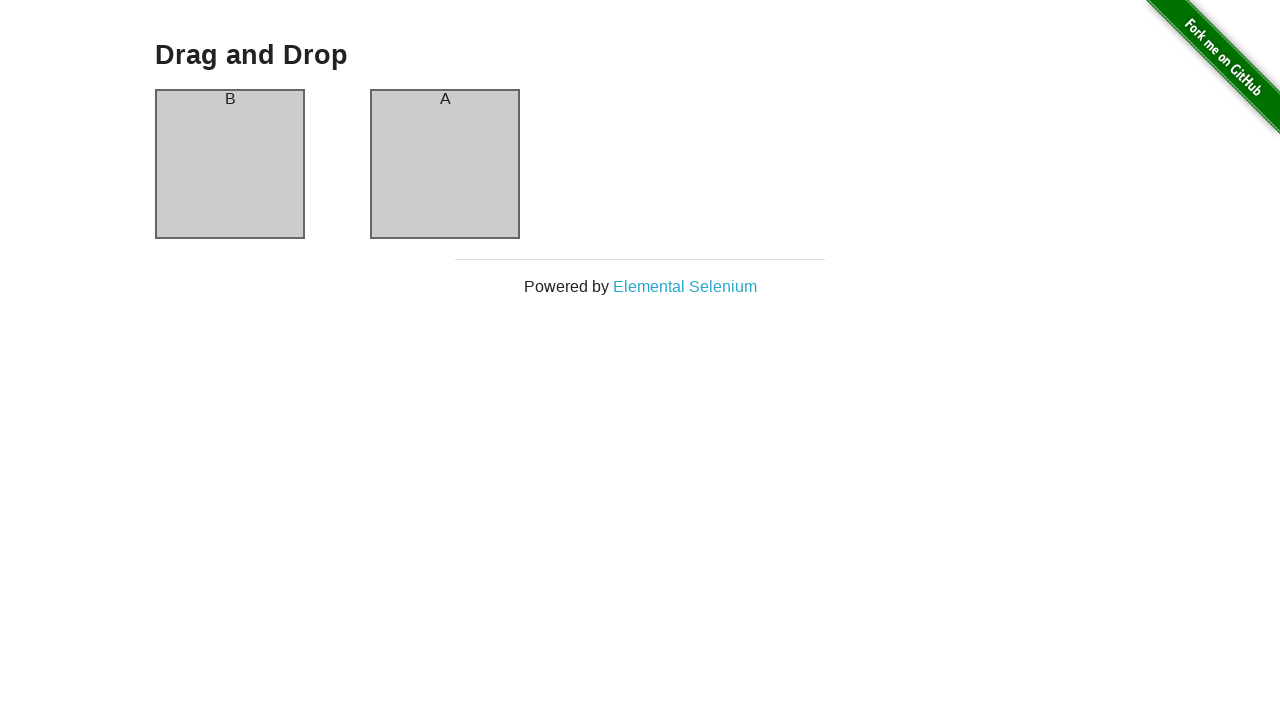